Tests a signup/contact form by filling in first name, last name, and email fields, then clicking the submit button.

Starting URL: http://secure-retreat-92358.herokuapp.com/

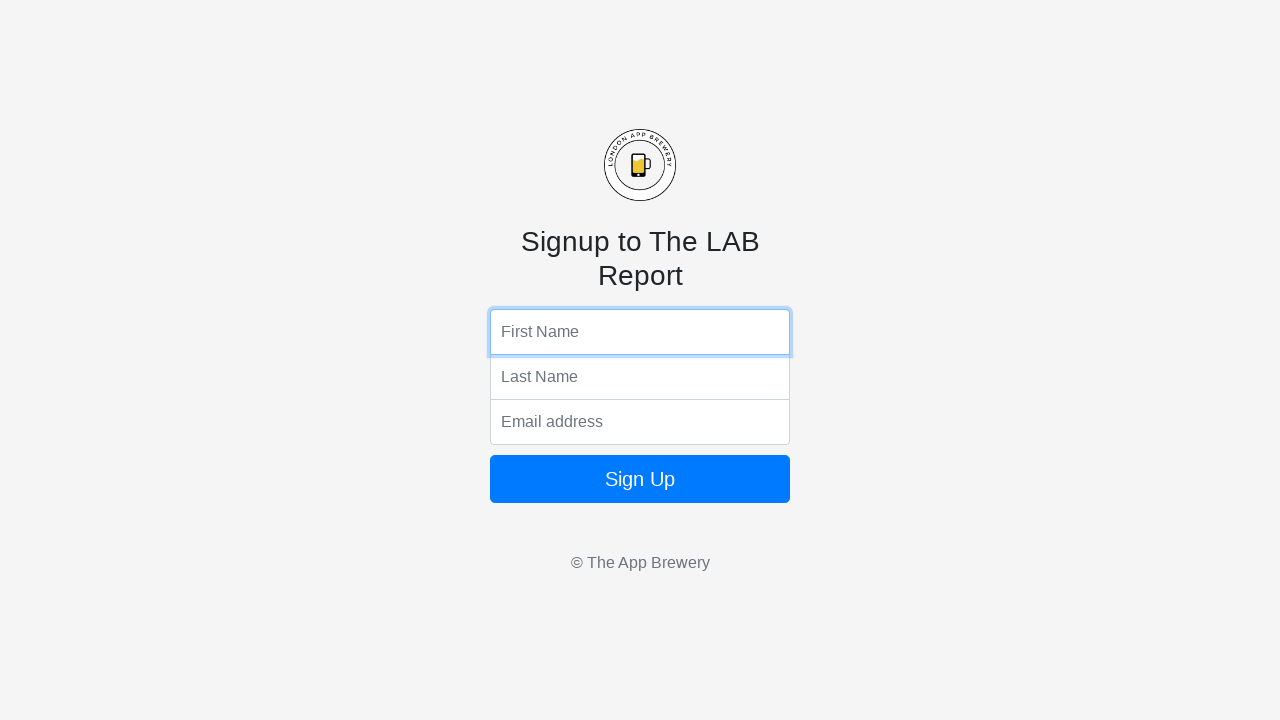

Filled first name field with 'Marcus' on input[name='fName']
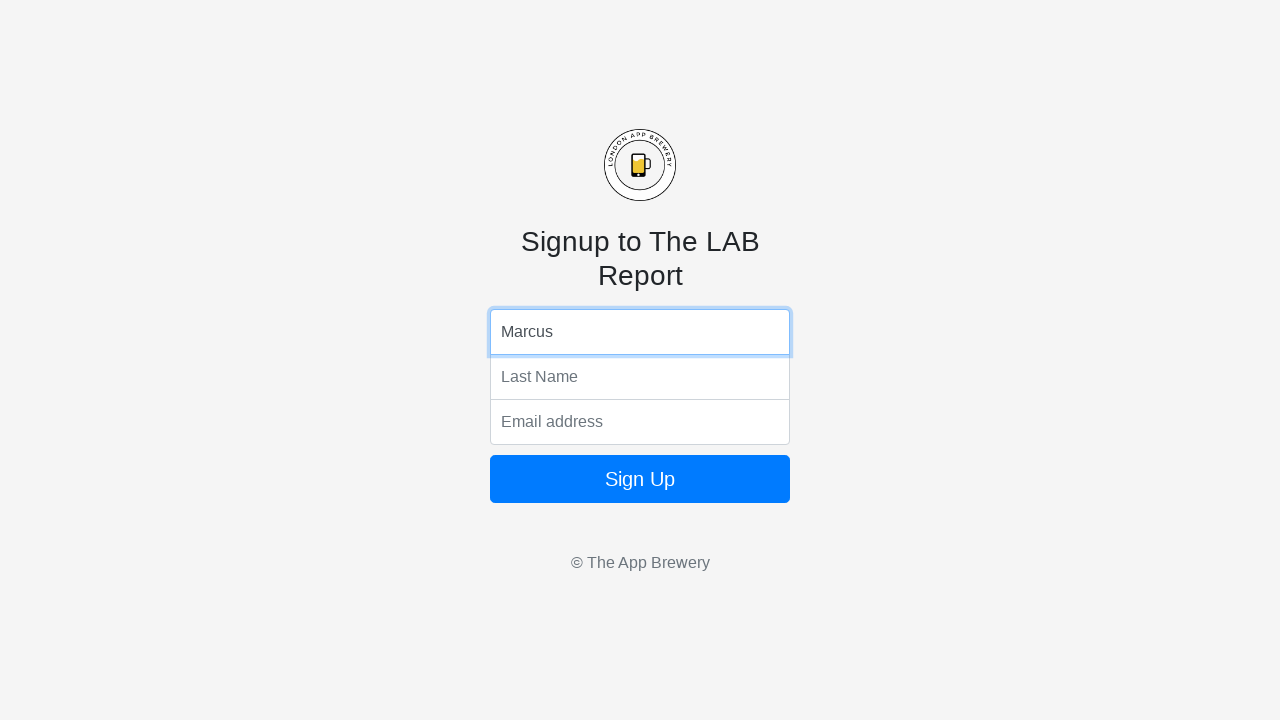

Filled last name field with 'Thompson' on input[name='lName']
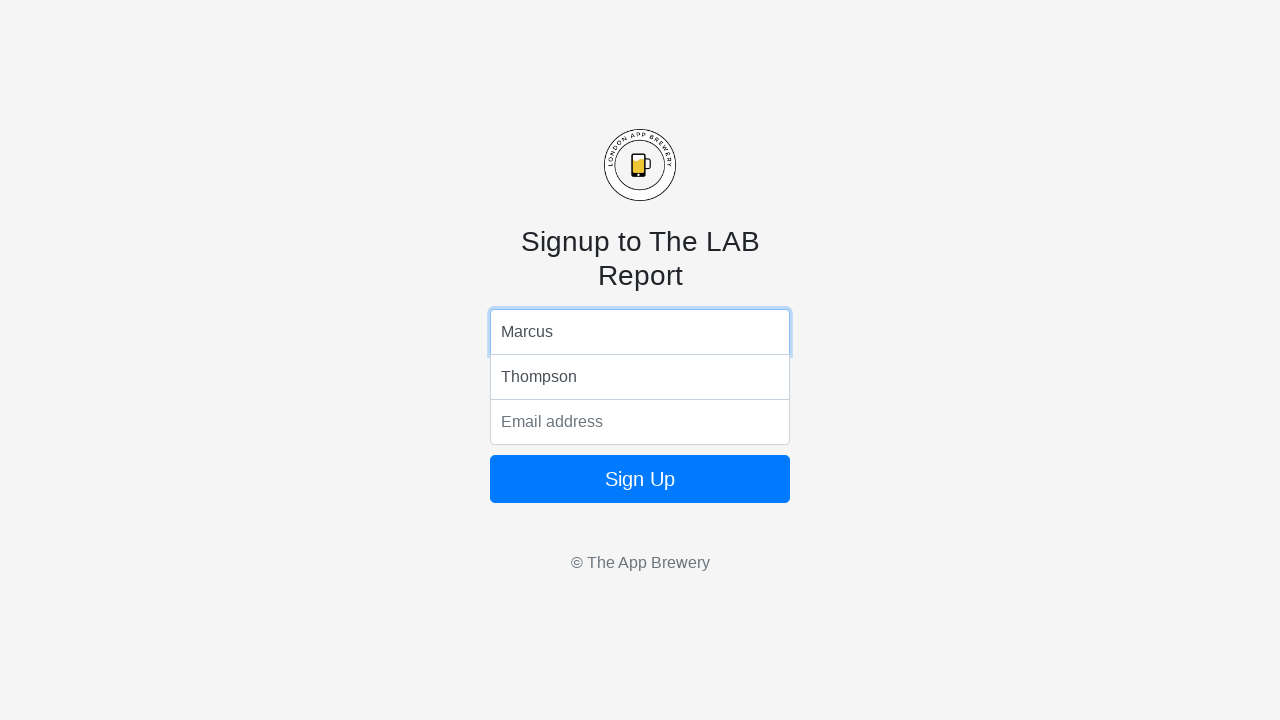

Filled email field with 'marcus.thompson@example.com' on input[name='email']
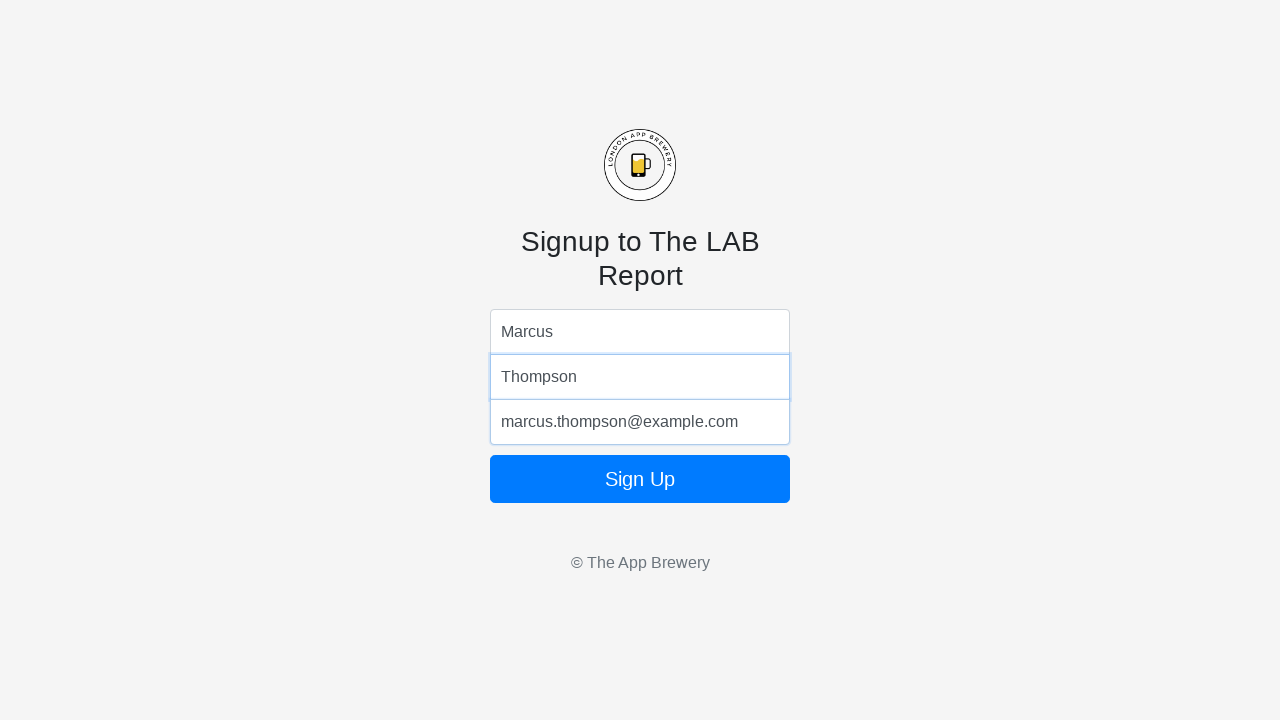

Clicked form submit button at (640, 479) on form button
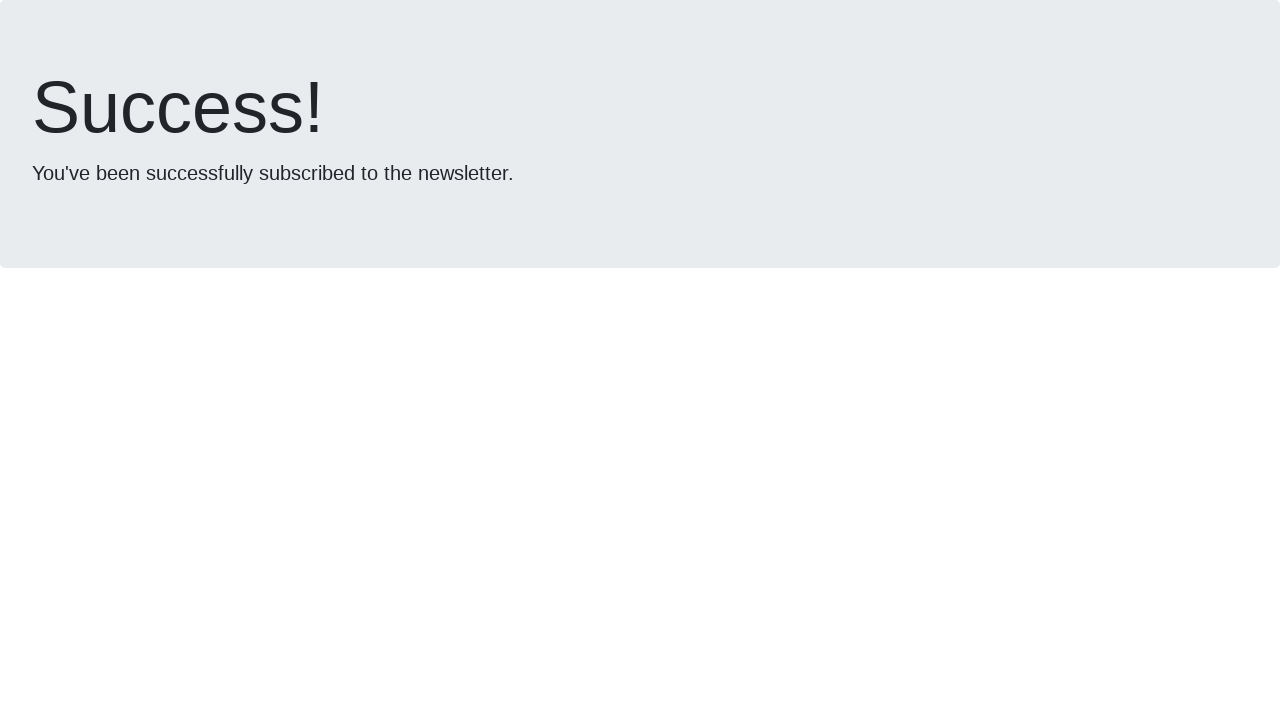

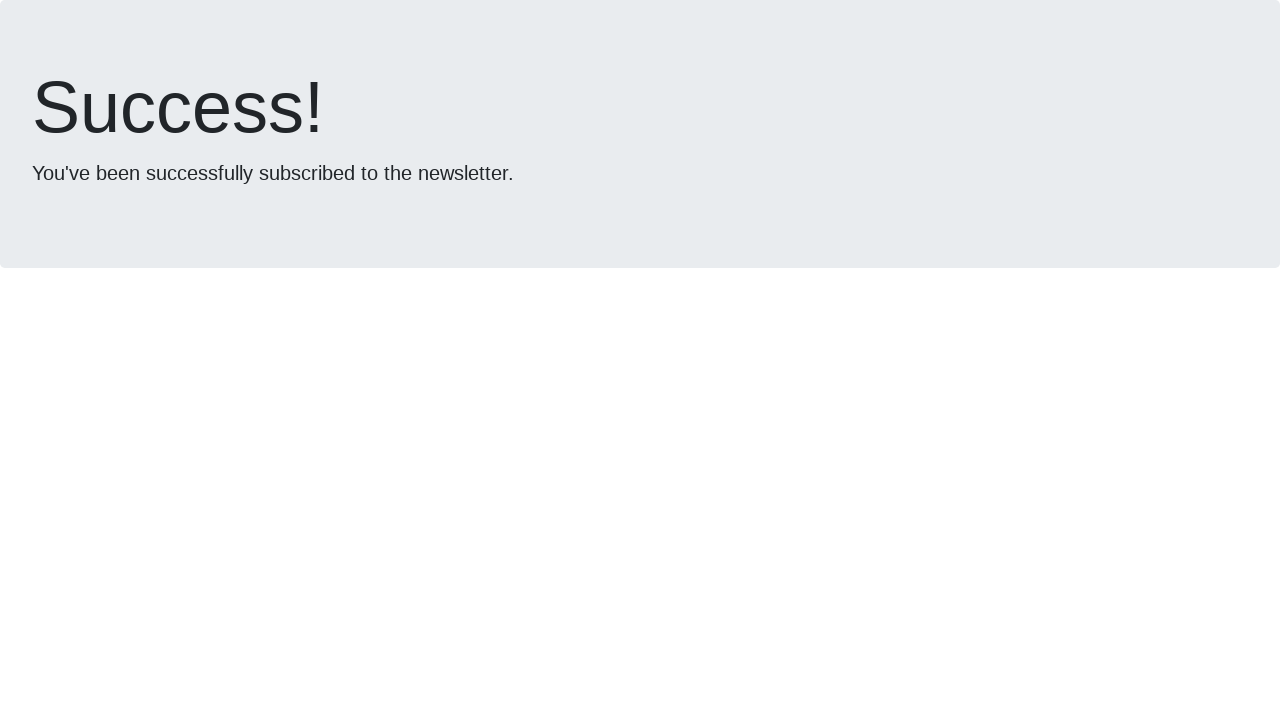